Fills the first name field in the practice form

Starting URL: https://demoqa.com/automation-practice-form

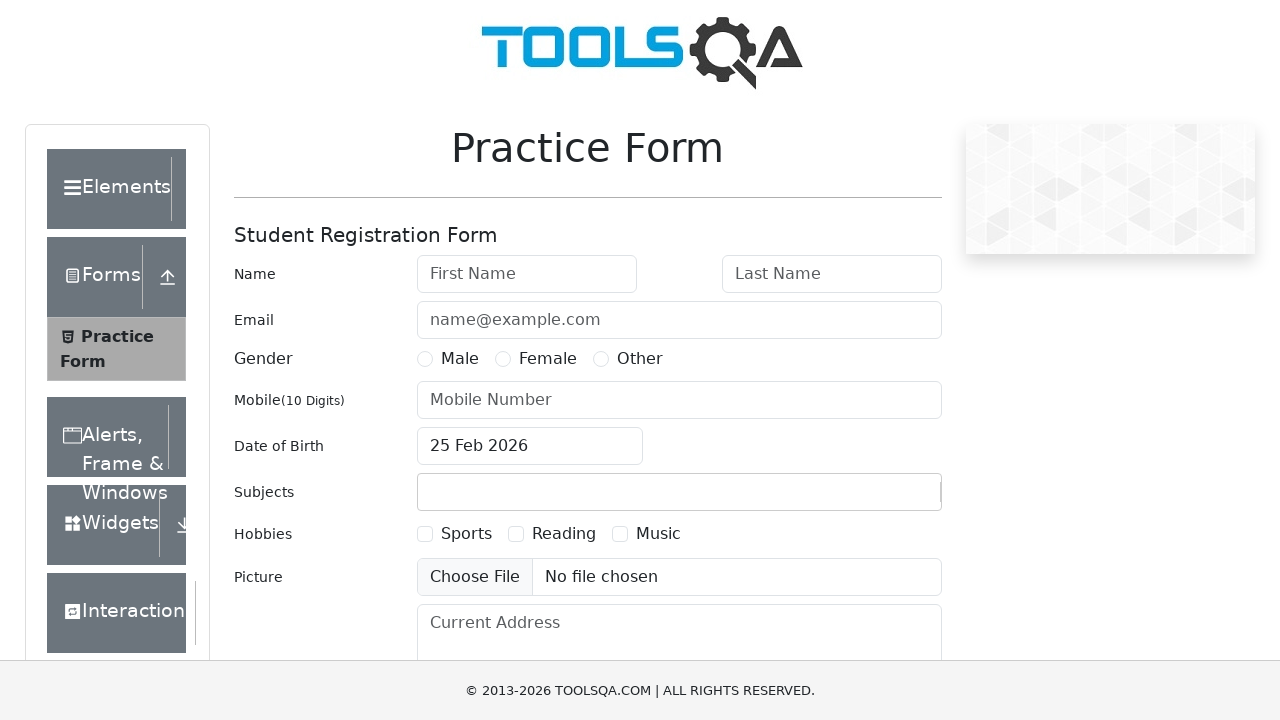

Filled first name field with 'Shahriar' on #firstName
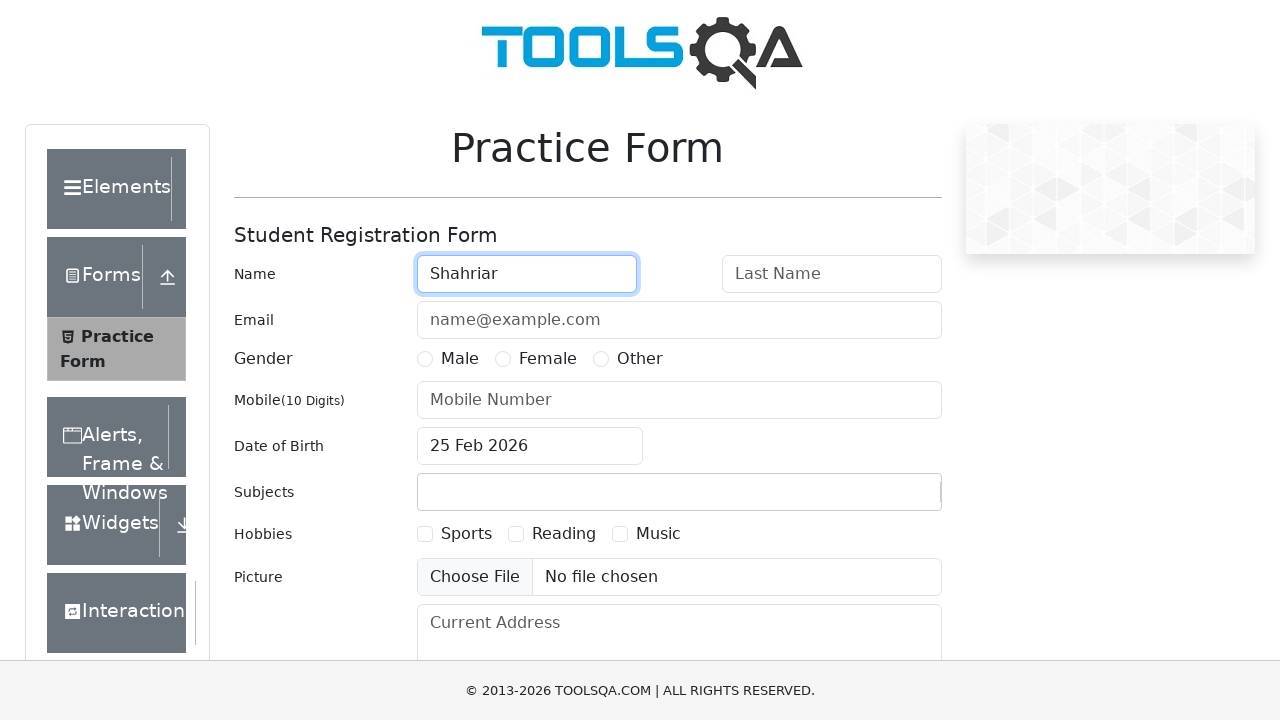

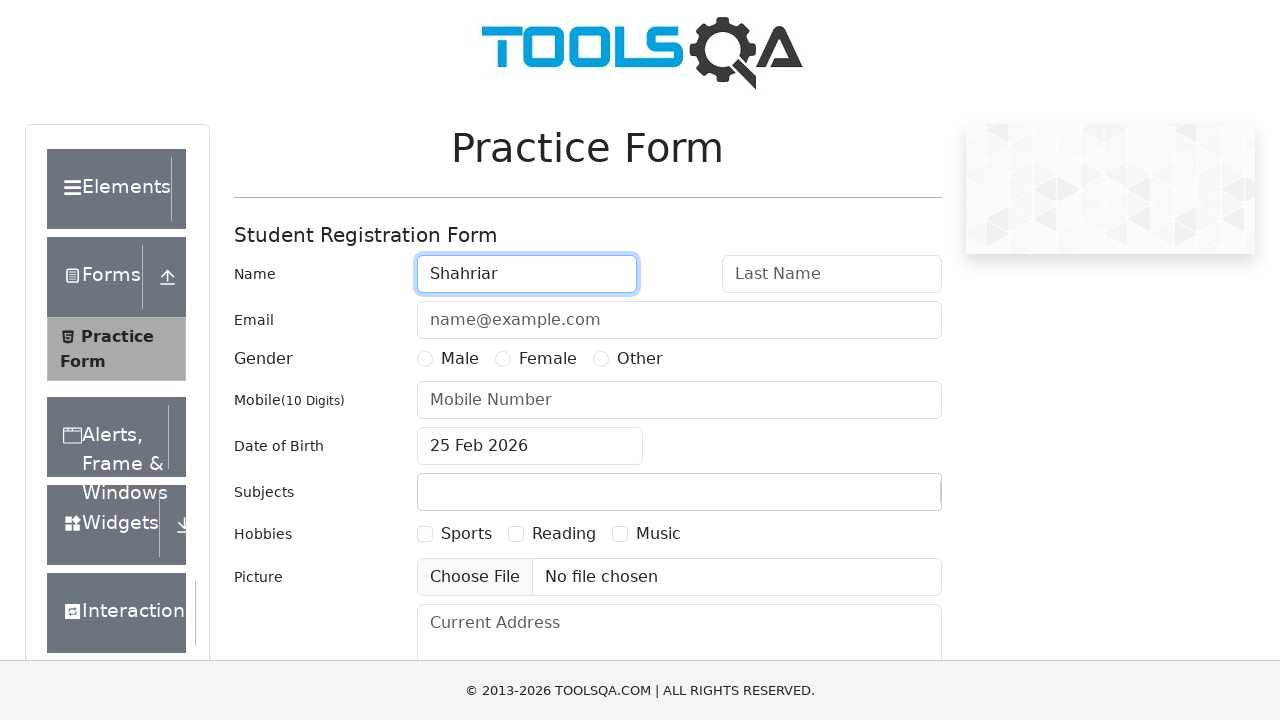